Navigates to the WebDriverIO website and clicks on the API link in the navigation

Starting URL: https://webdriver.io

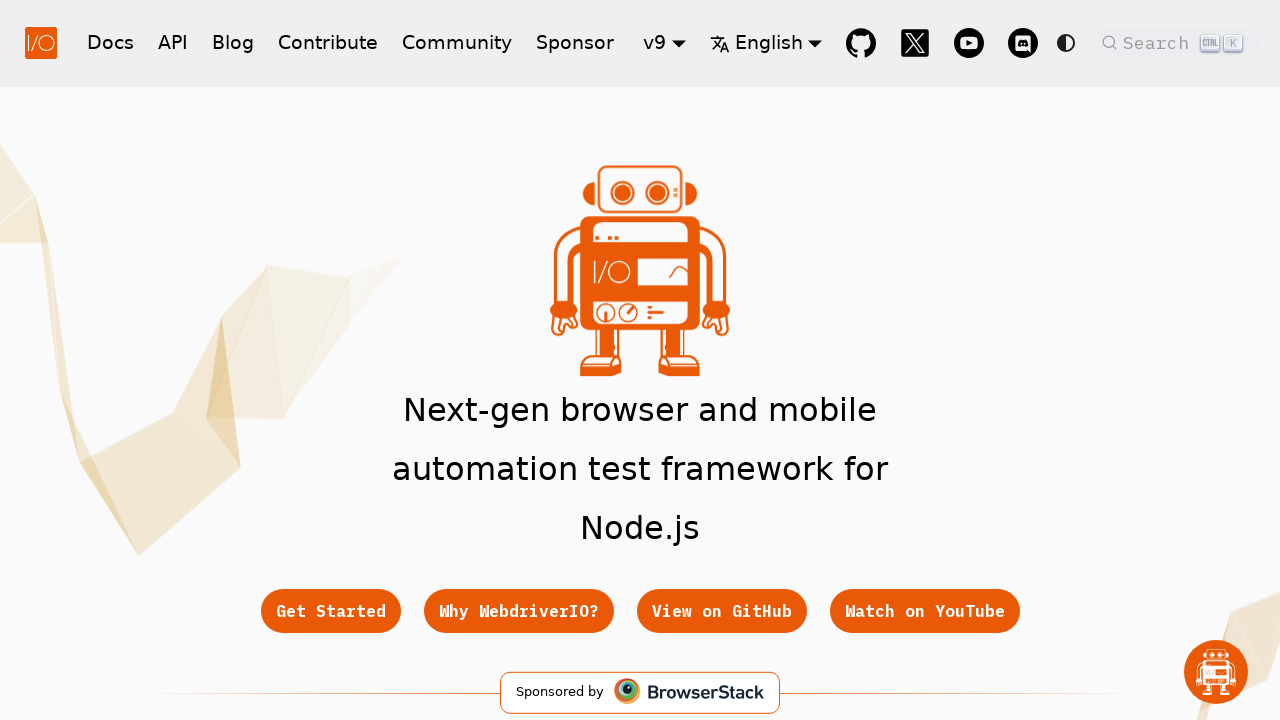

Navigated to WebDriverIO website
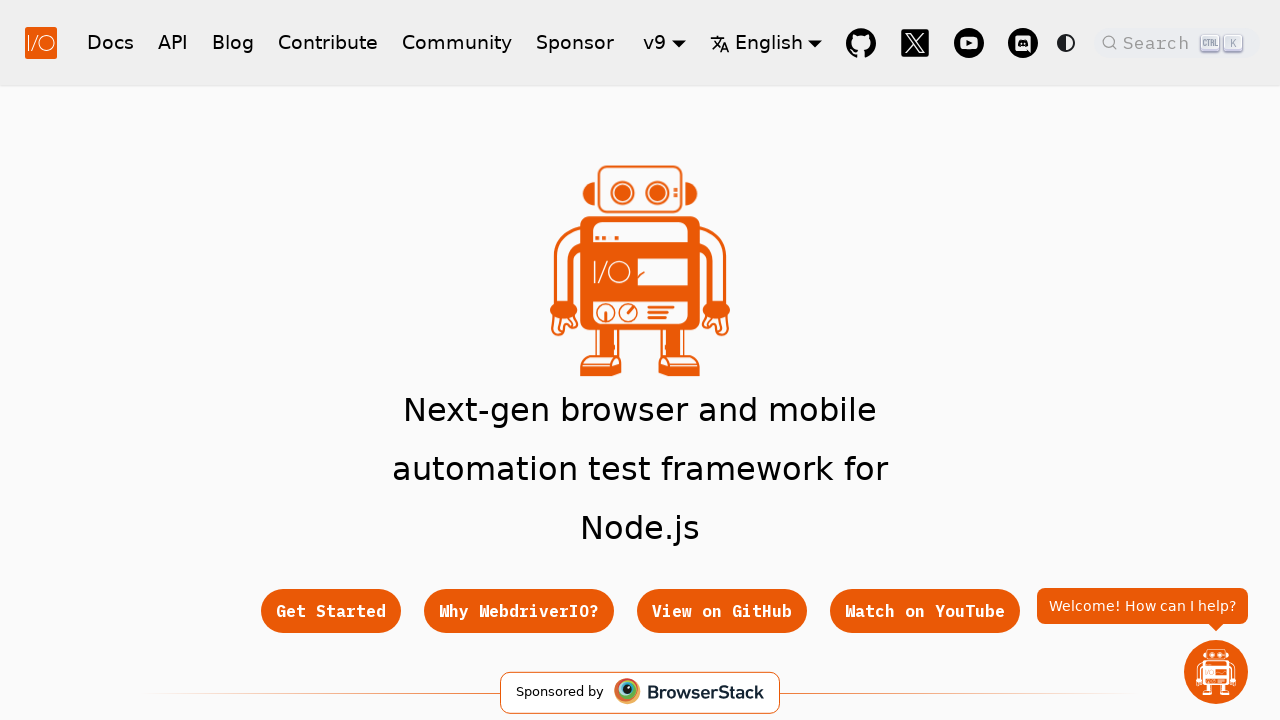

Clicked on API link in navigation at (173, 42) on a:has-text('API')
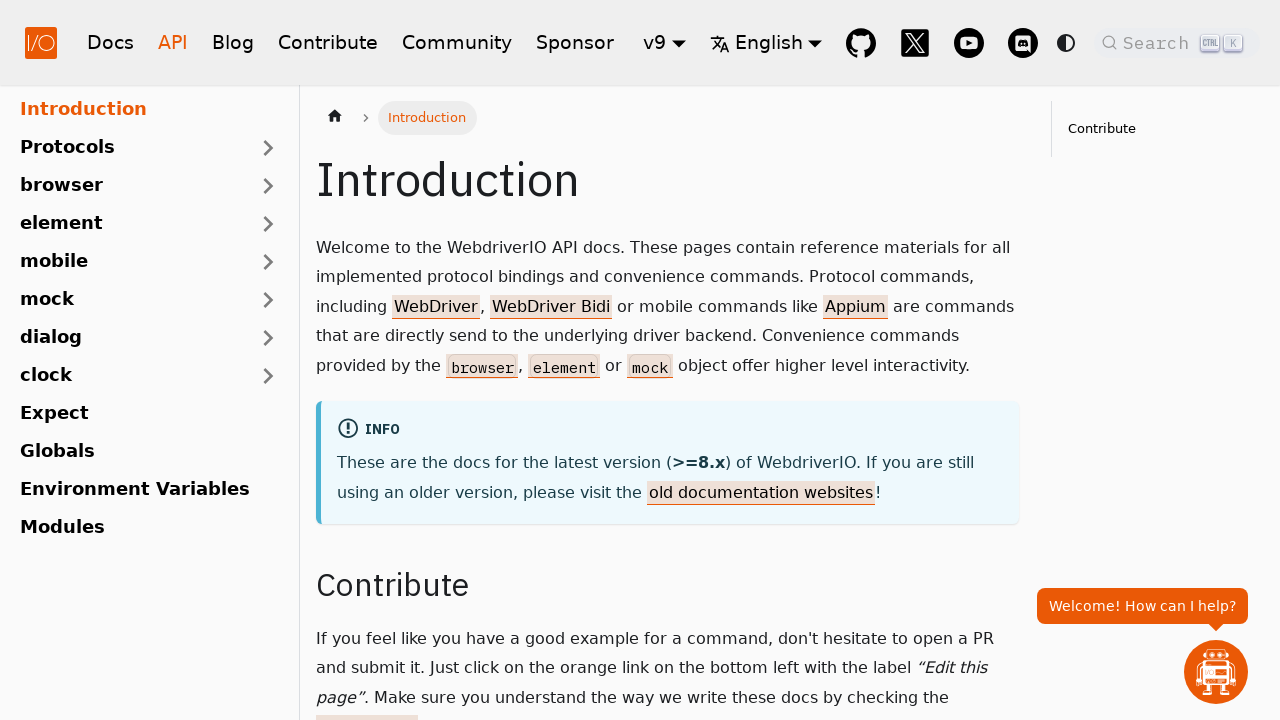

Waited for API page to load completely
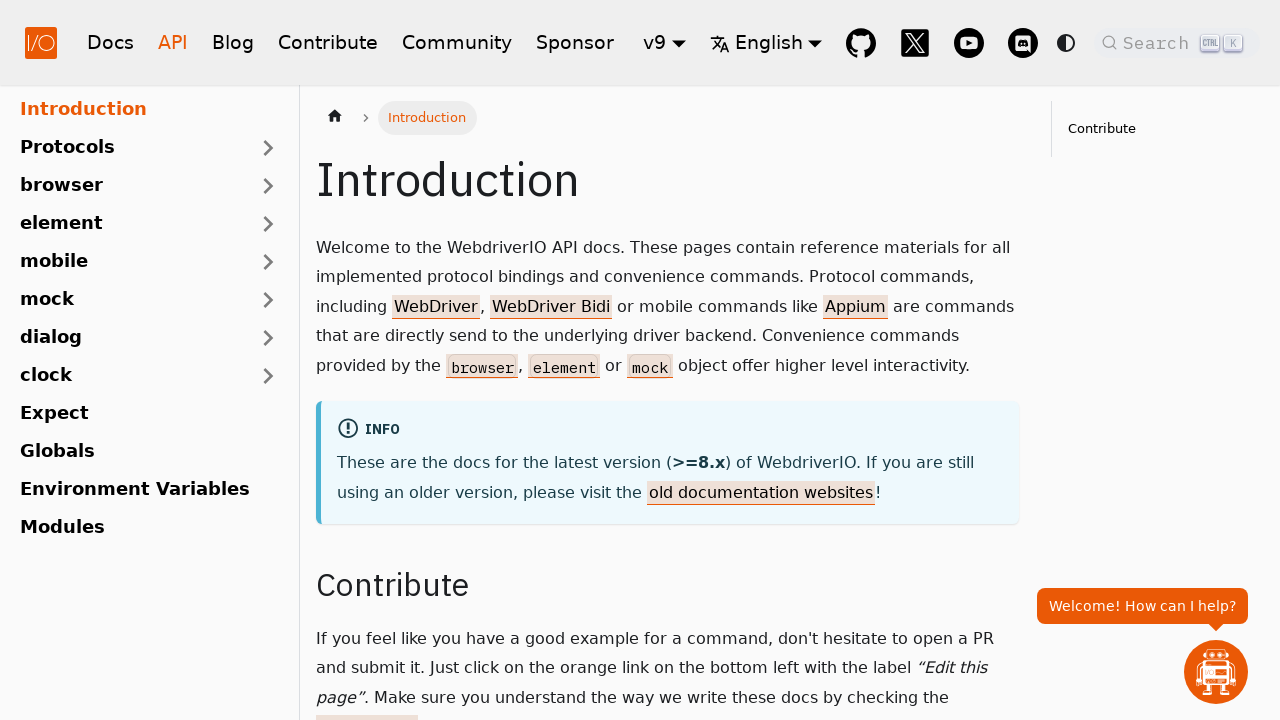

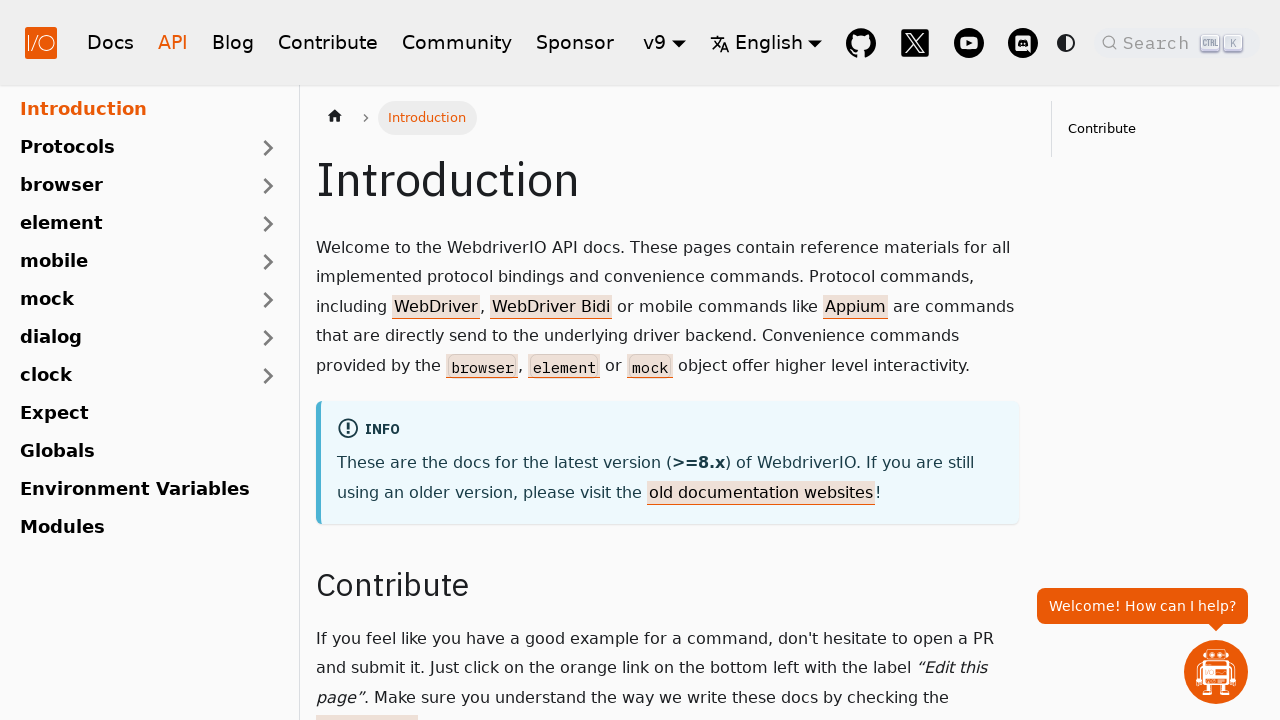